Tests copy and paste functionality by typing text, selecting it with keyboard shortcuts, cutting and pasting twice

Starting URL: https://www.selenium.dev/selenium/web/single_text_input.html

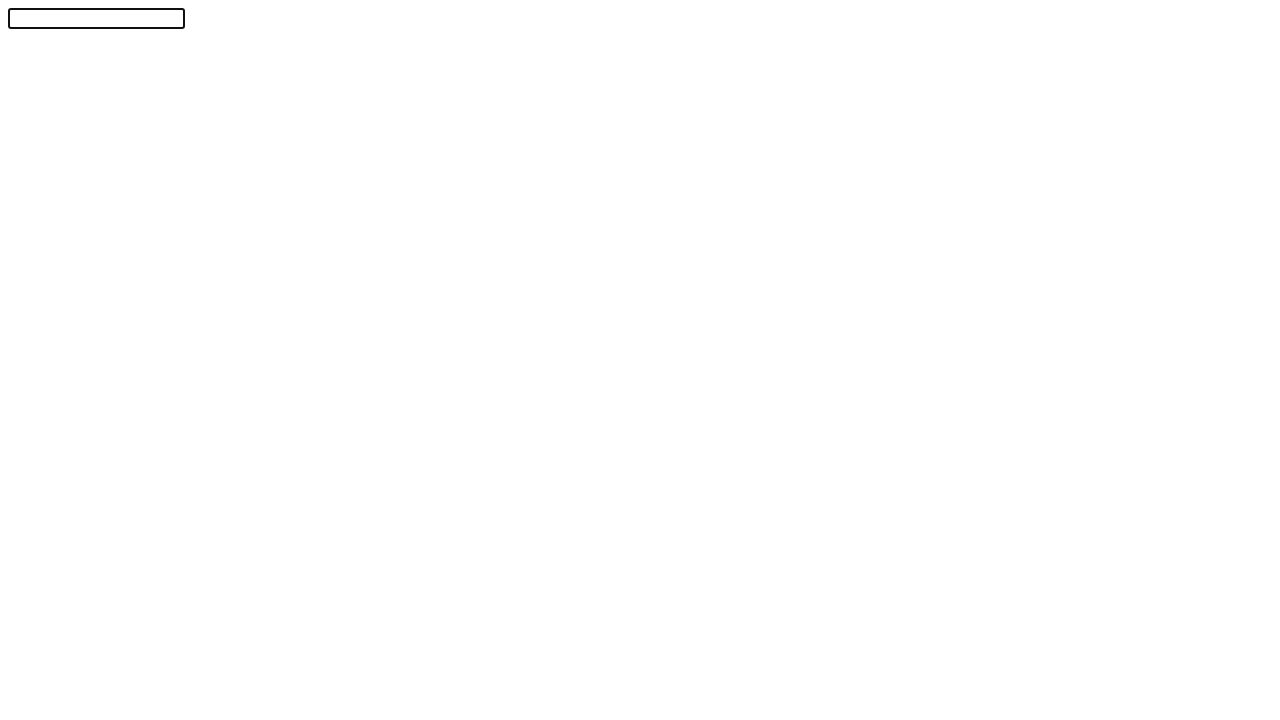

Clicked on text input field at (96, 18) on #textInput
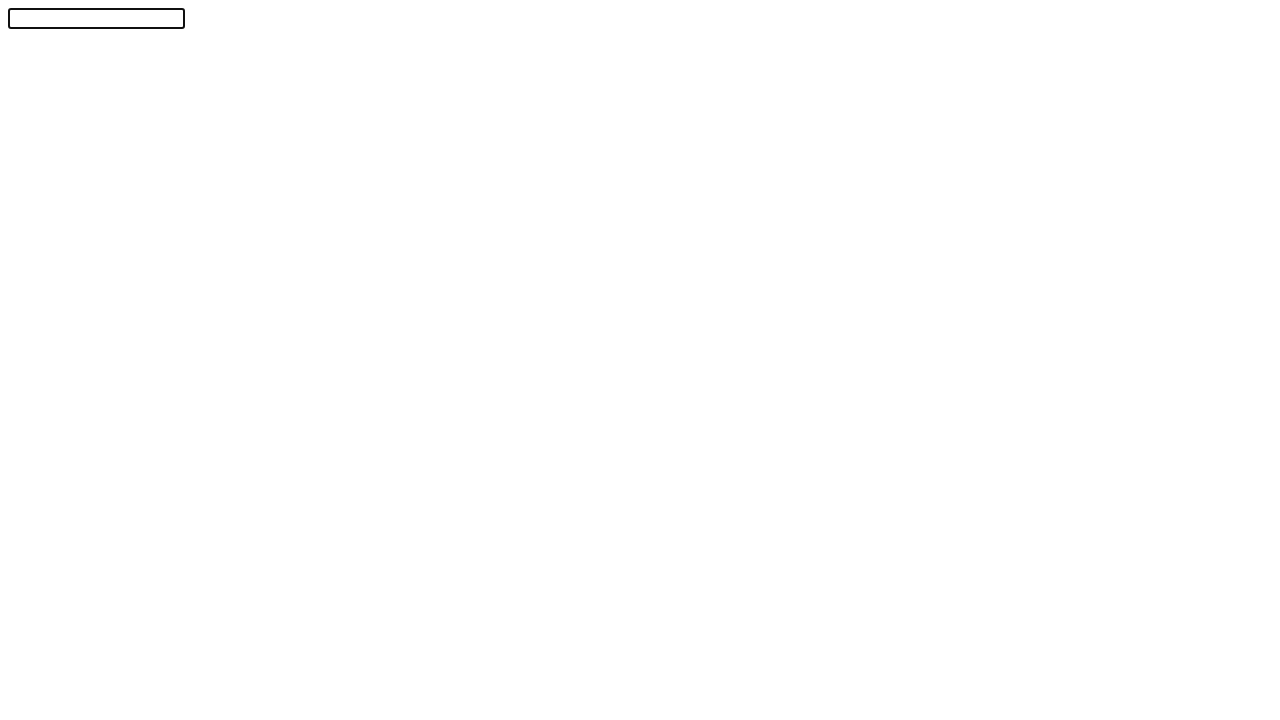

Typed 'Selenium!' into text field
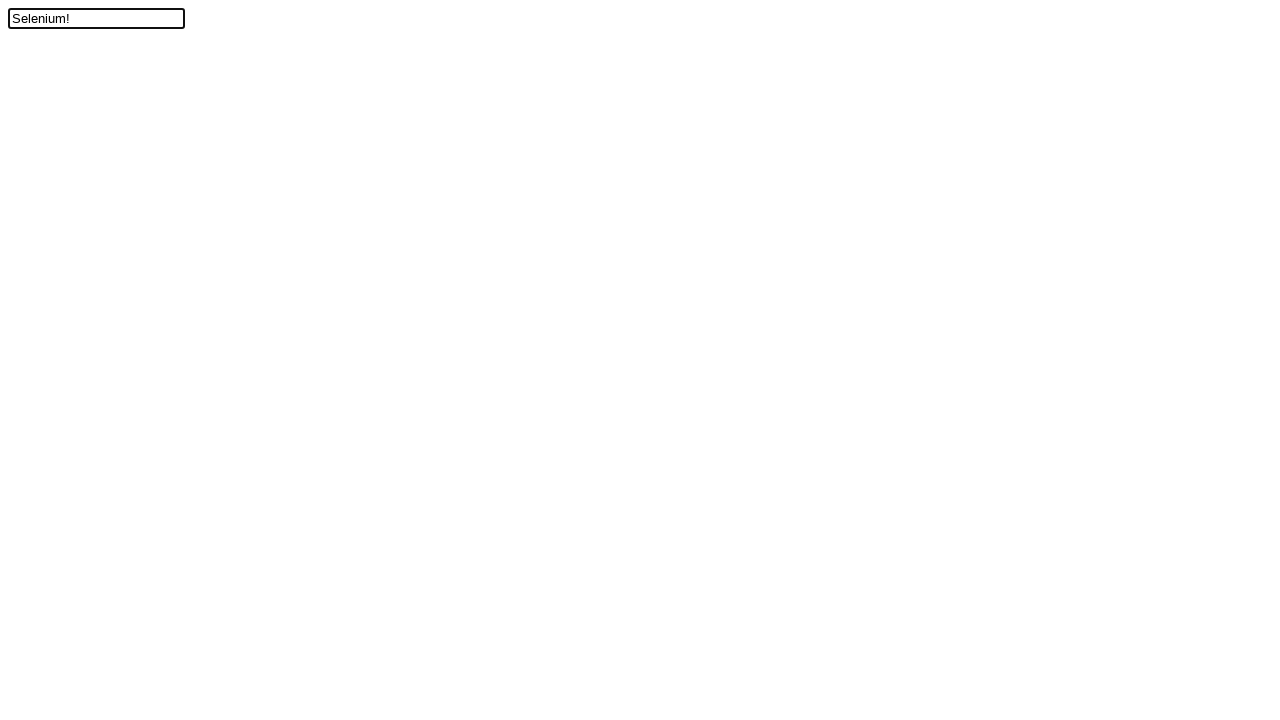

Moved cursor one position to the left
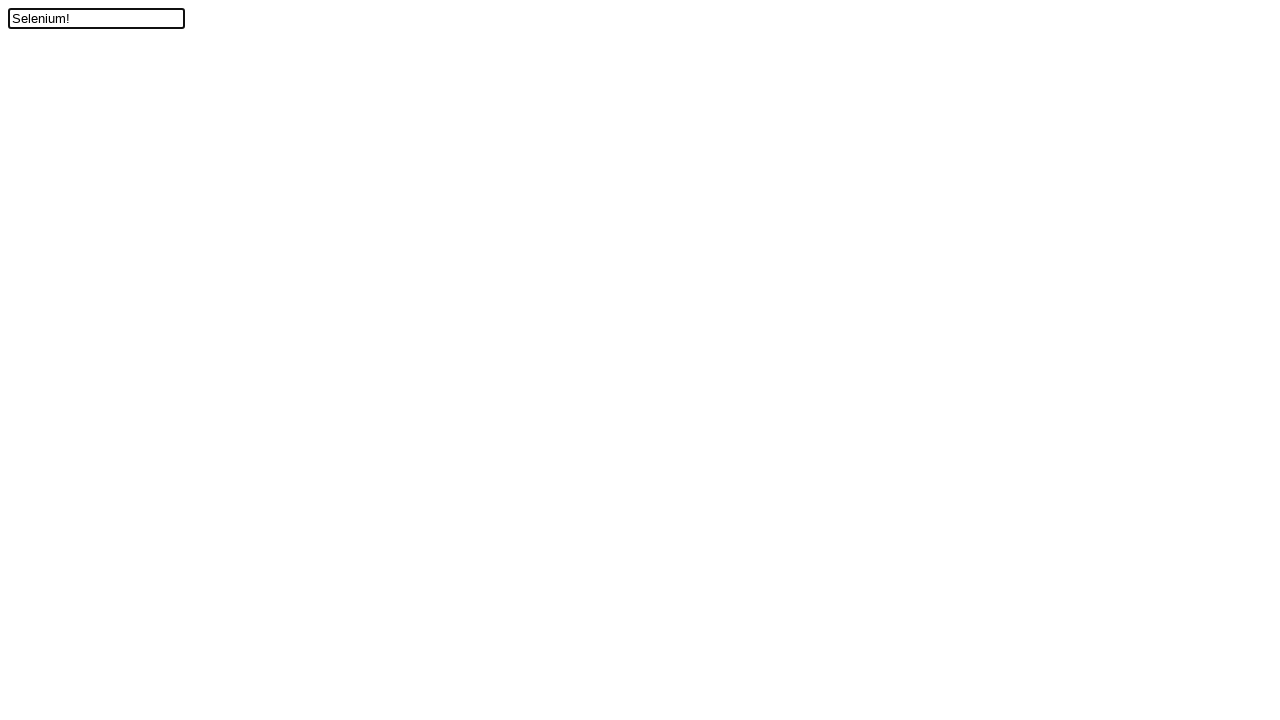

Held Shift key down
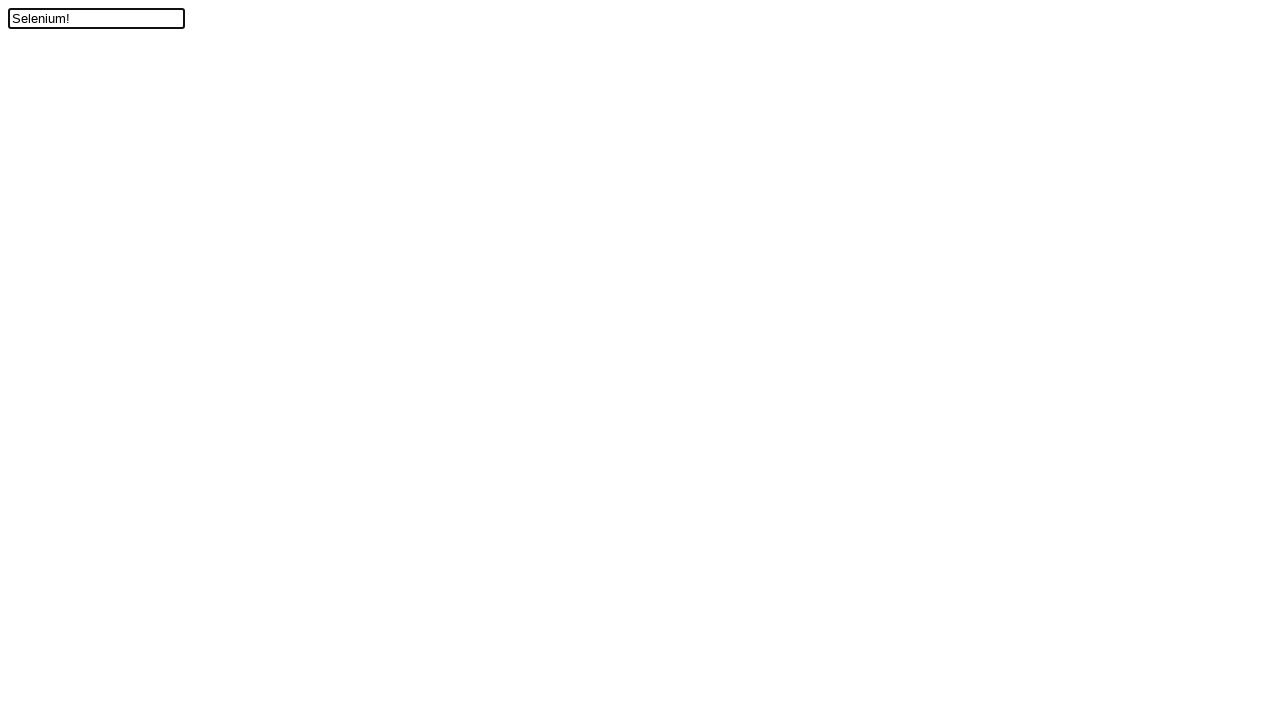

Pressed ArrowUp to select text
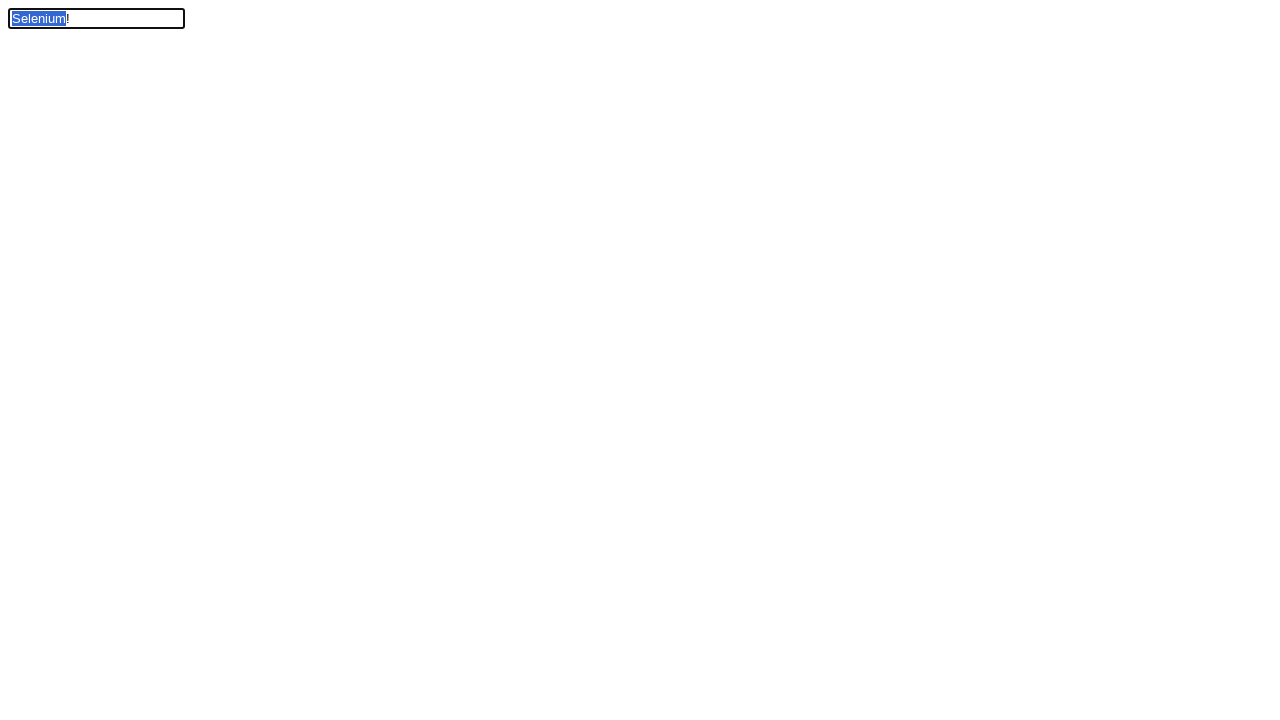

Released Shift key
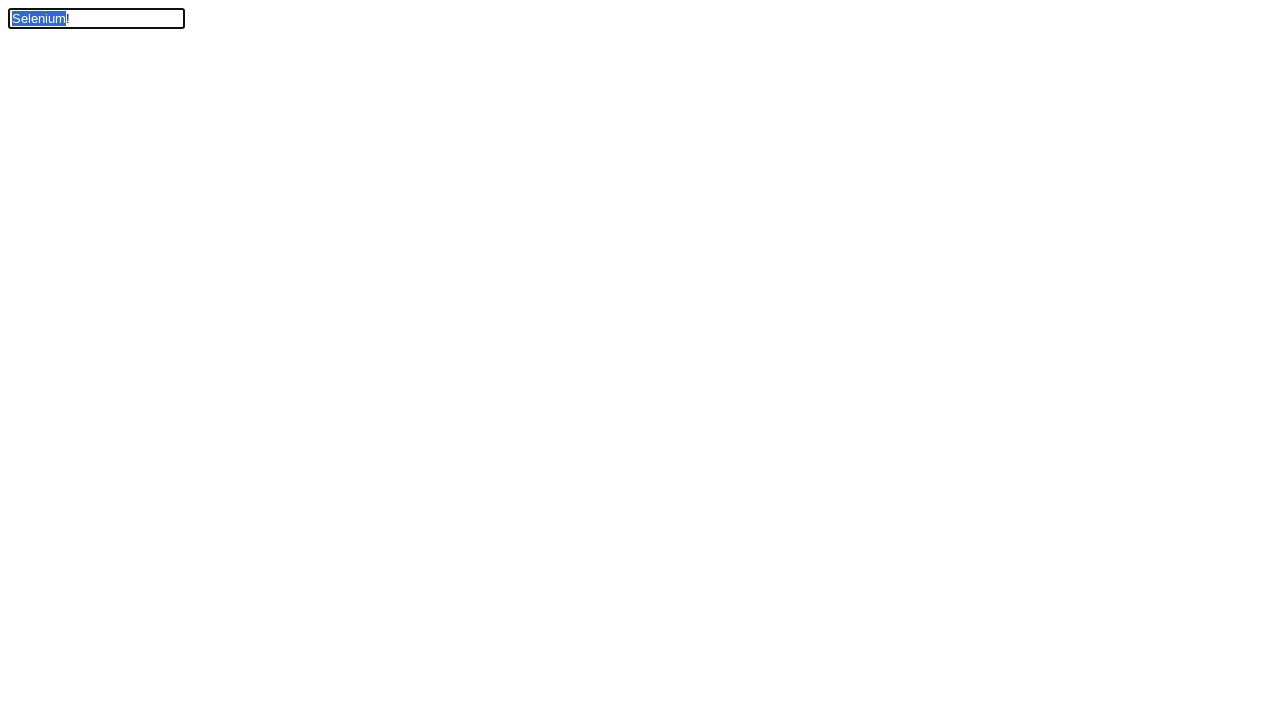

Held Control key down
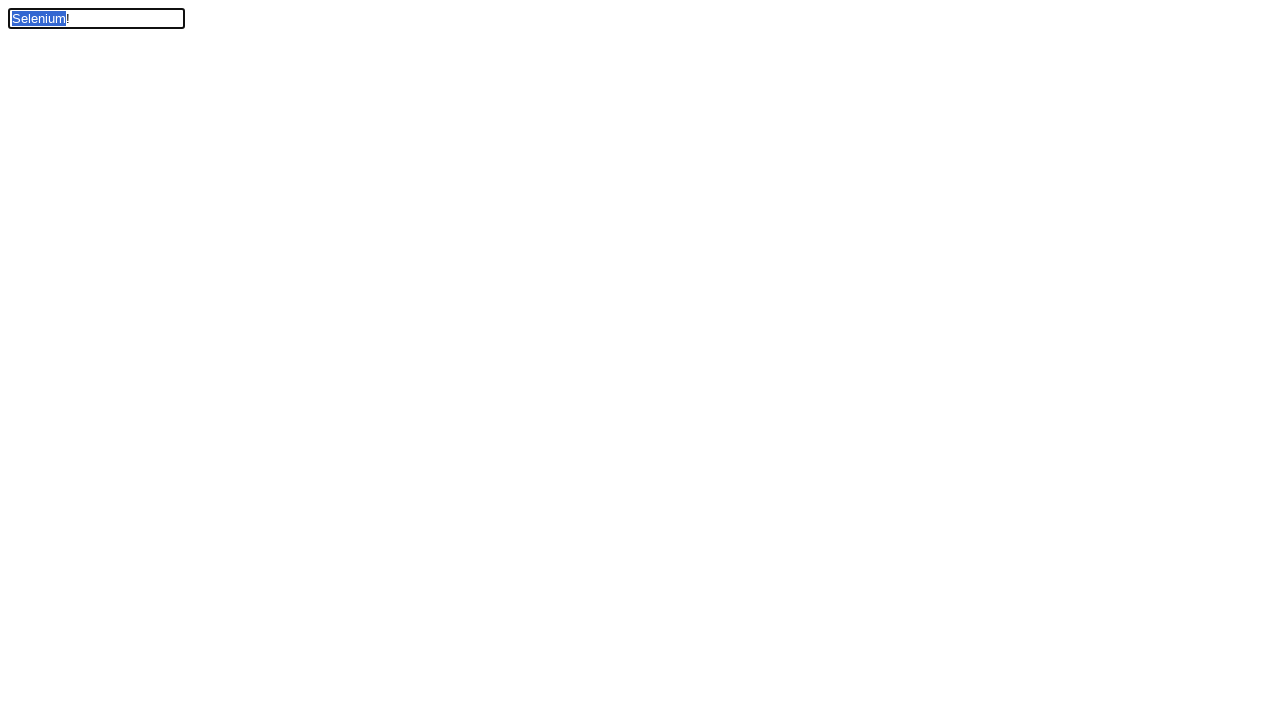

Pressed 'x' to cut selected text
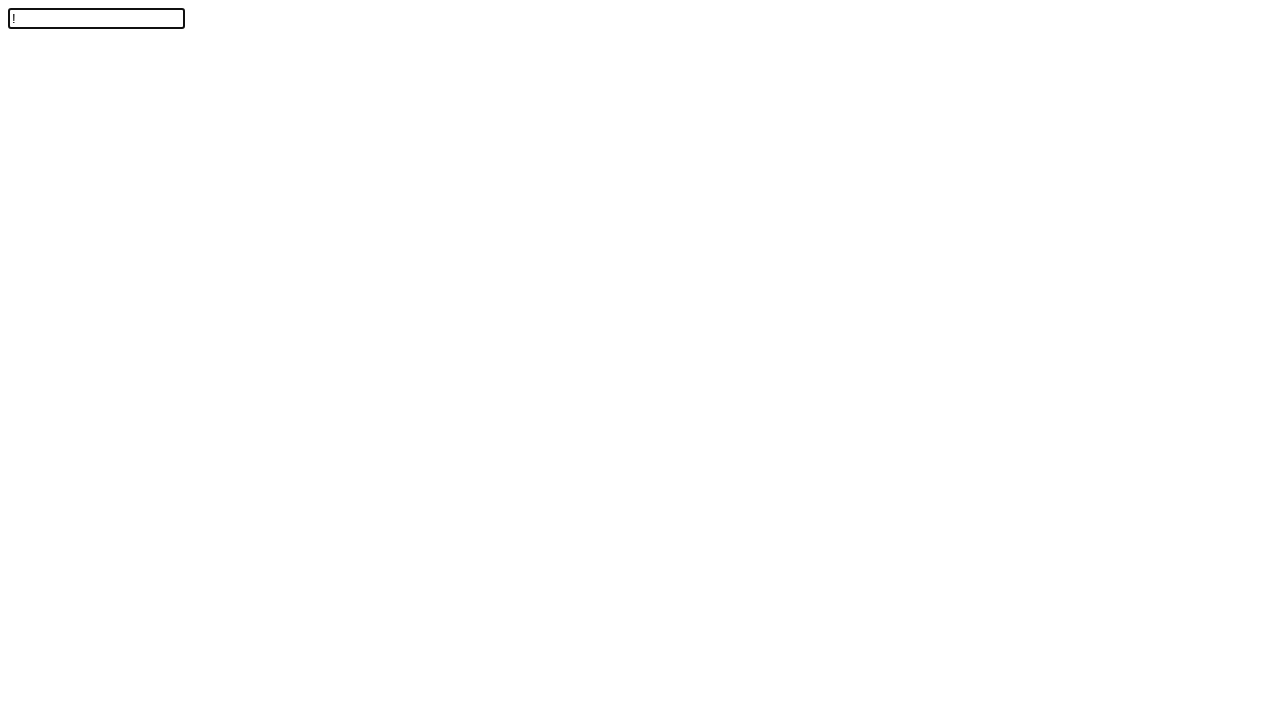

Pressed 'v' to paste cut text (first paste)
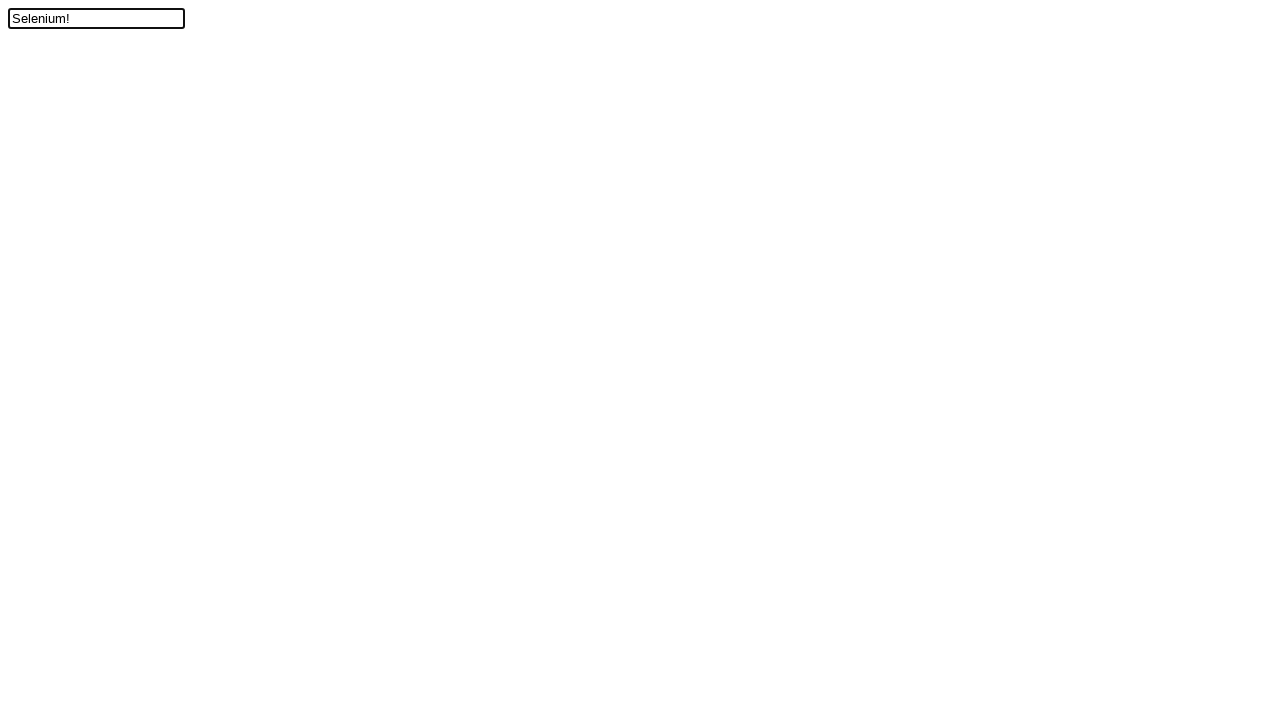

Pressed 'v' to paste cut text (second paste)
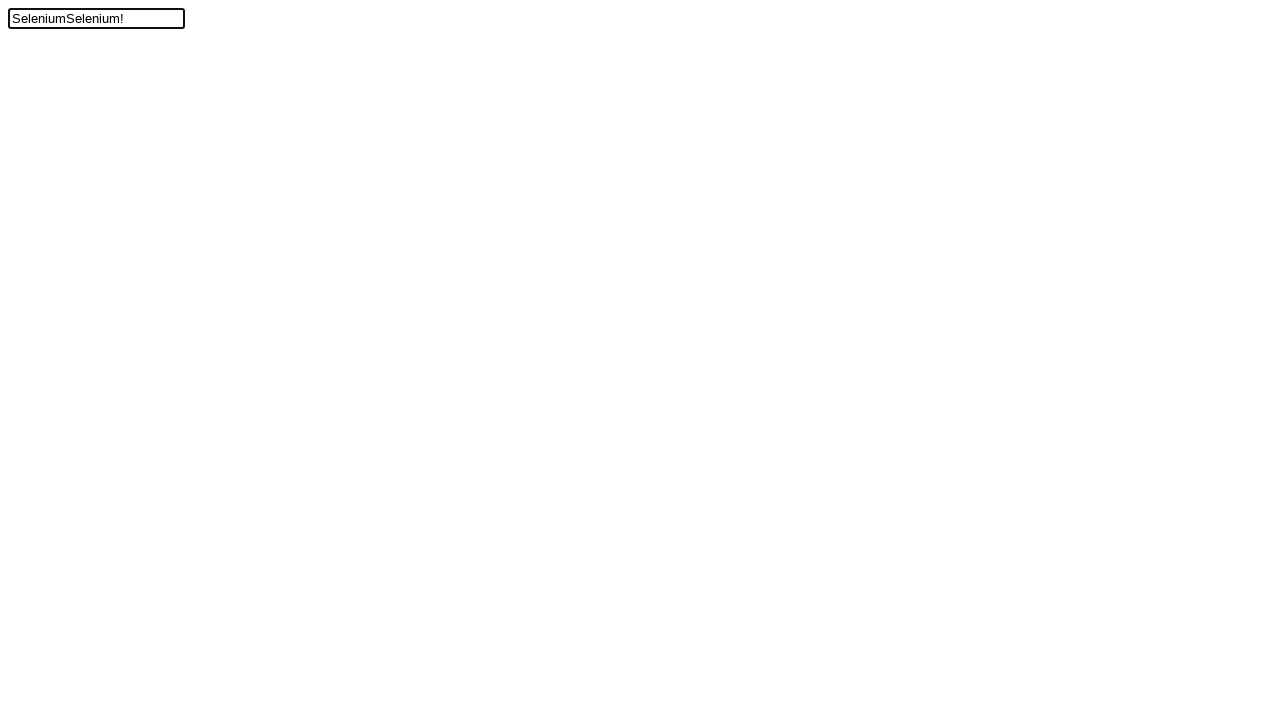

Released Control key
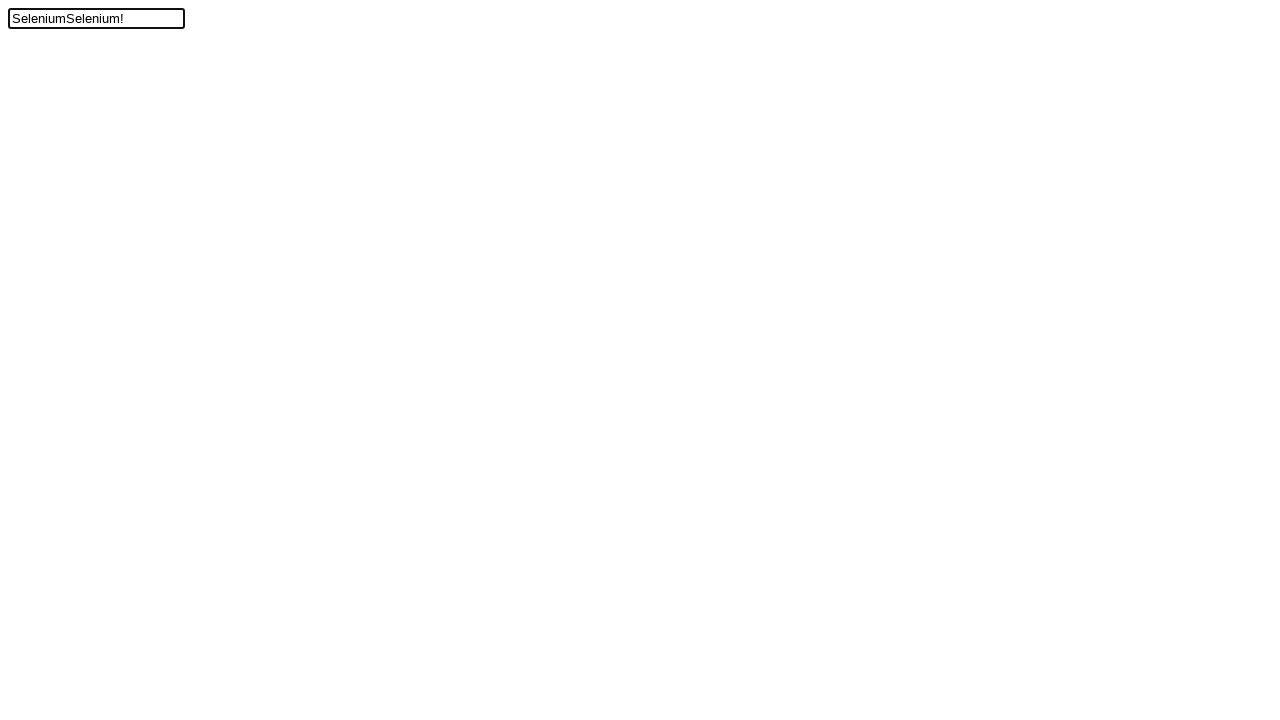

Verified text field contains 'SeleniumSelenium!' after cut and paste operations
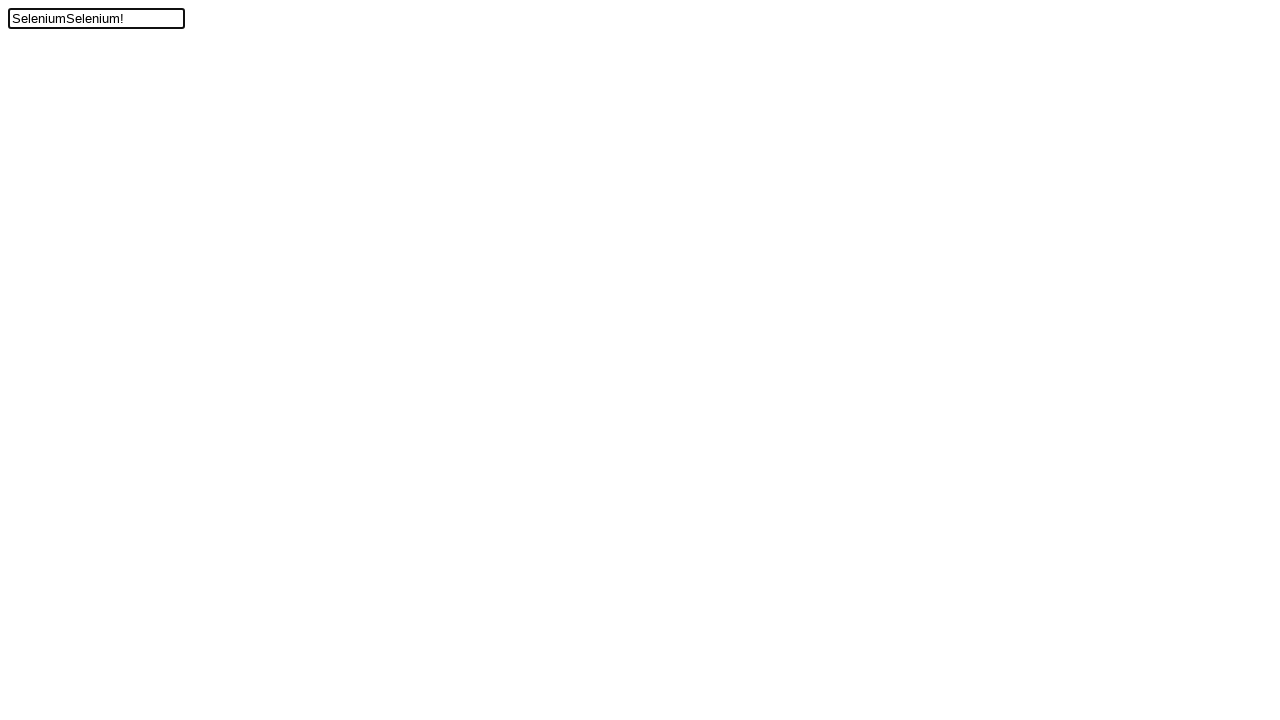

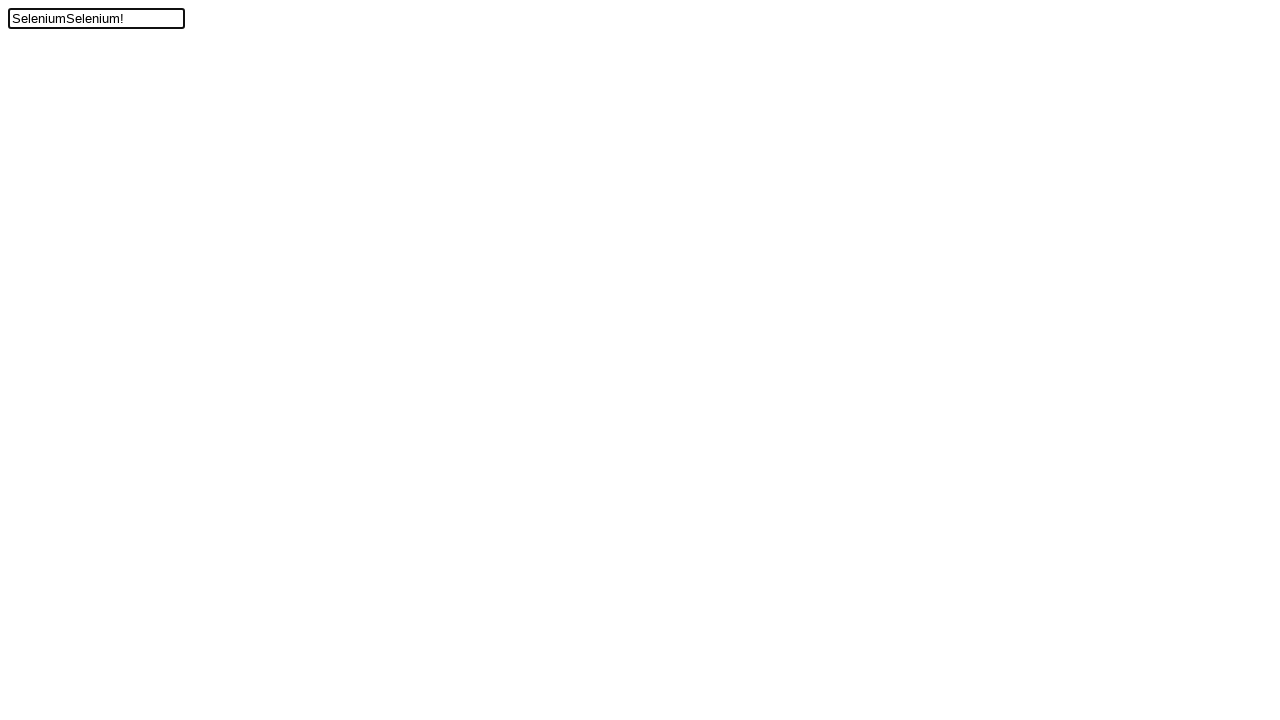